Joins a student video session by entering a student name, confirming dialogs, and navigating through the interface using keyboard interactions to handle permission/media dialogs.

Starting URL: https://live.monetanalytics.com/stu_proc/student.html#

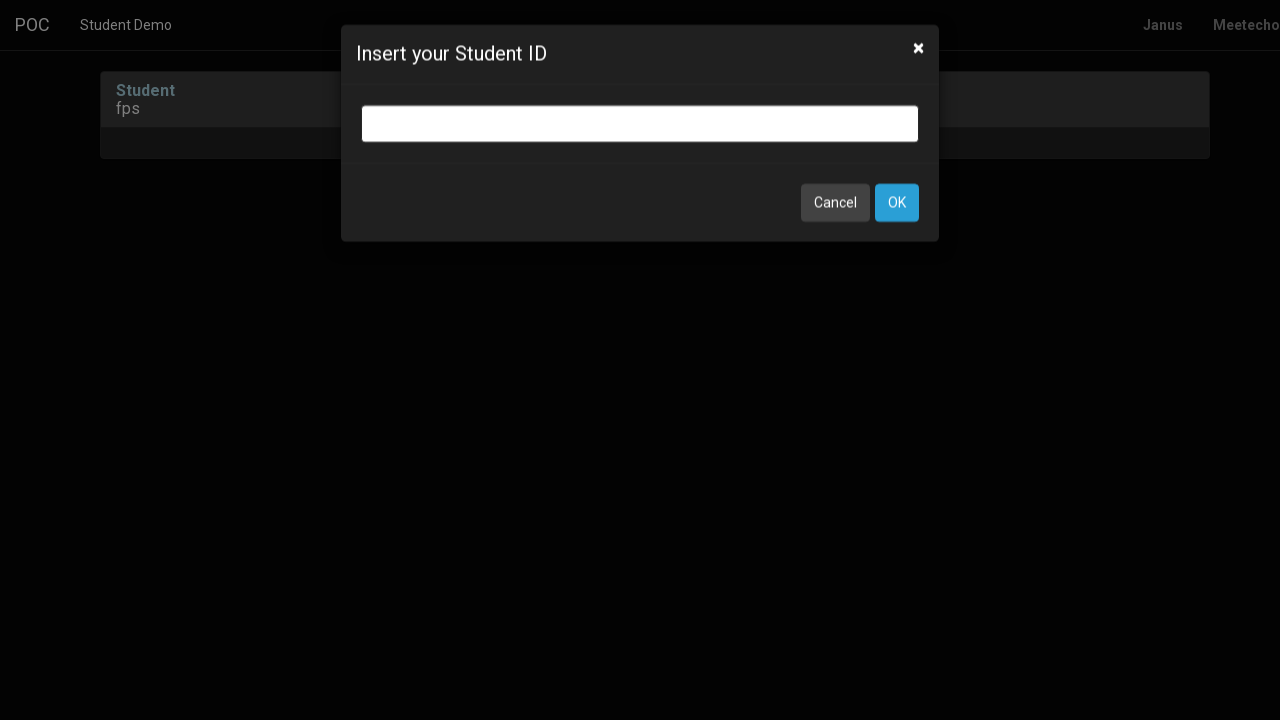

Student name input field appeared
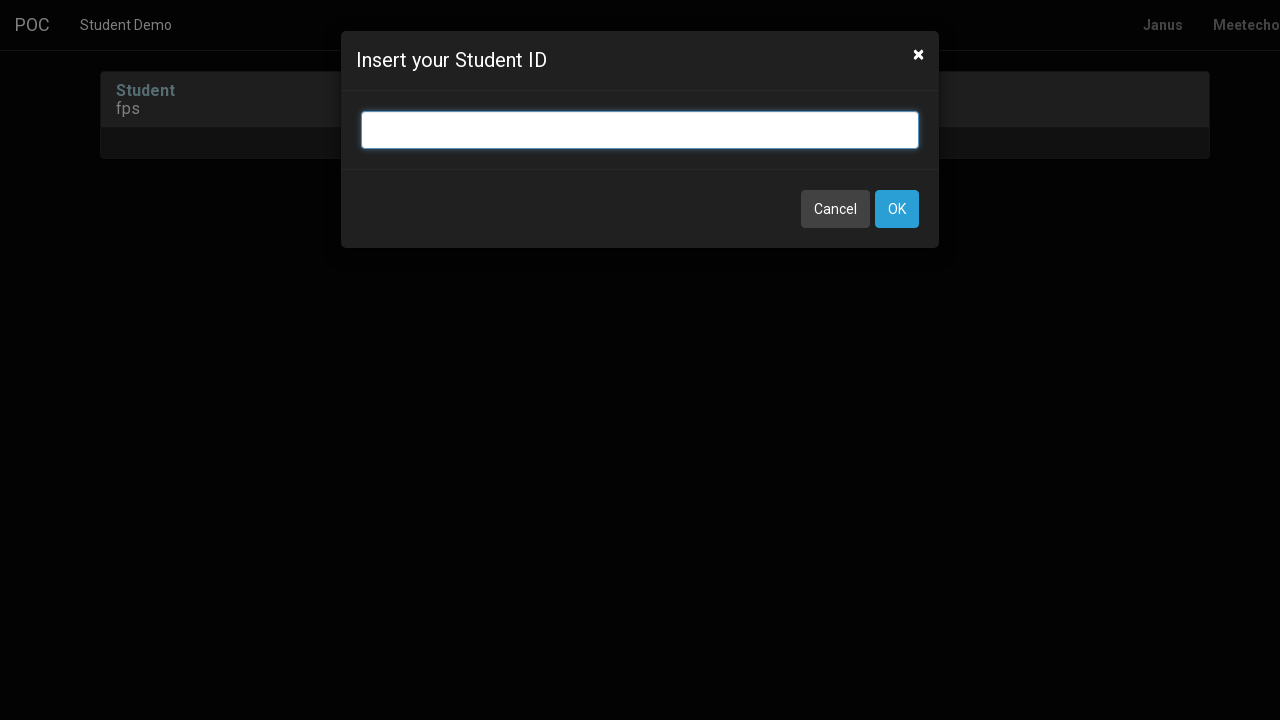

Filled in student name 'Student-7' on input.bootbox-input.bootbox-input-text.form-control
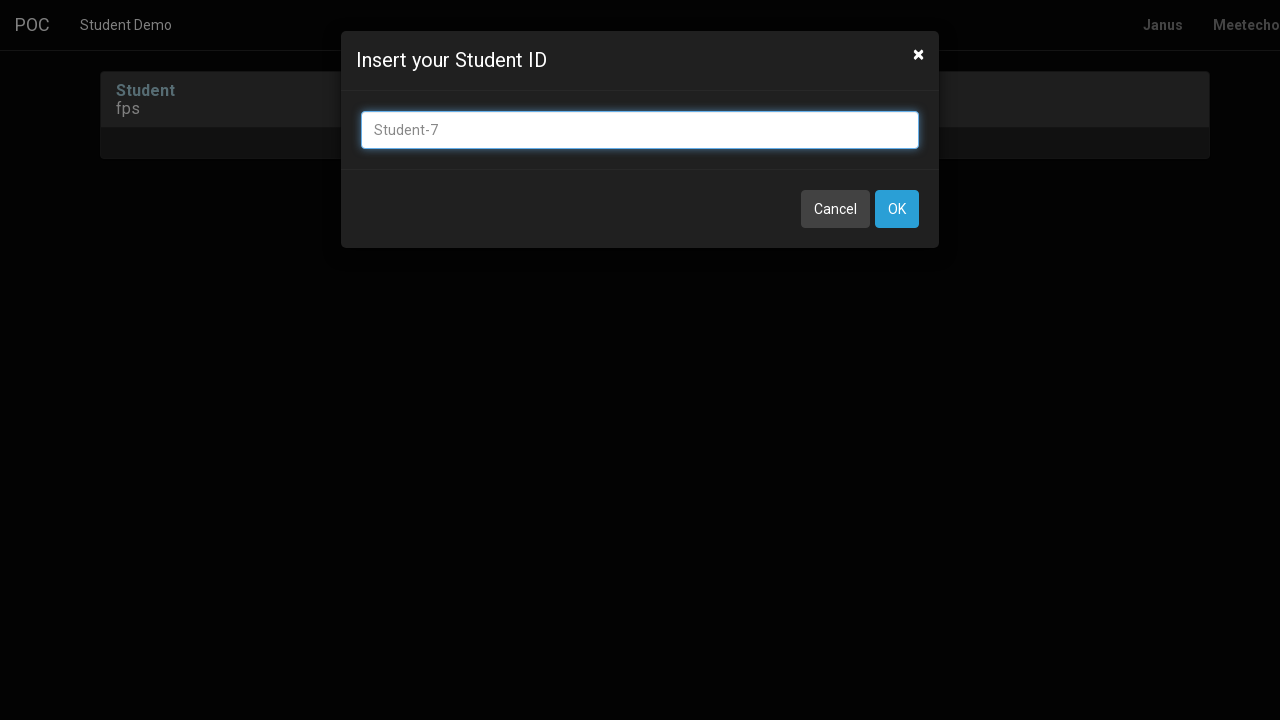

Clicked OK button to confirm student name at (897, 209) on button:has-text('OK')
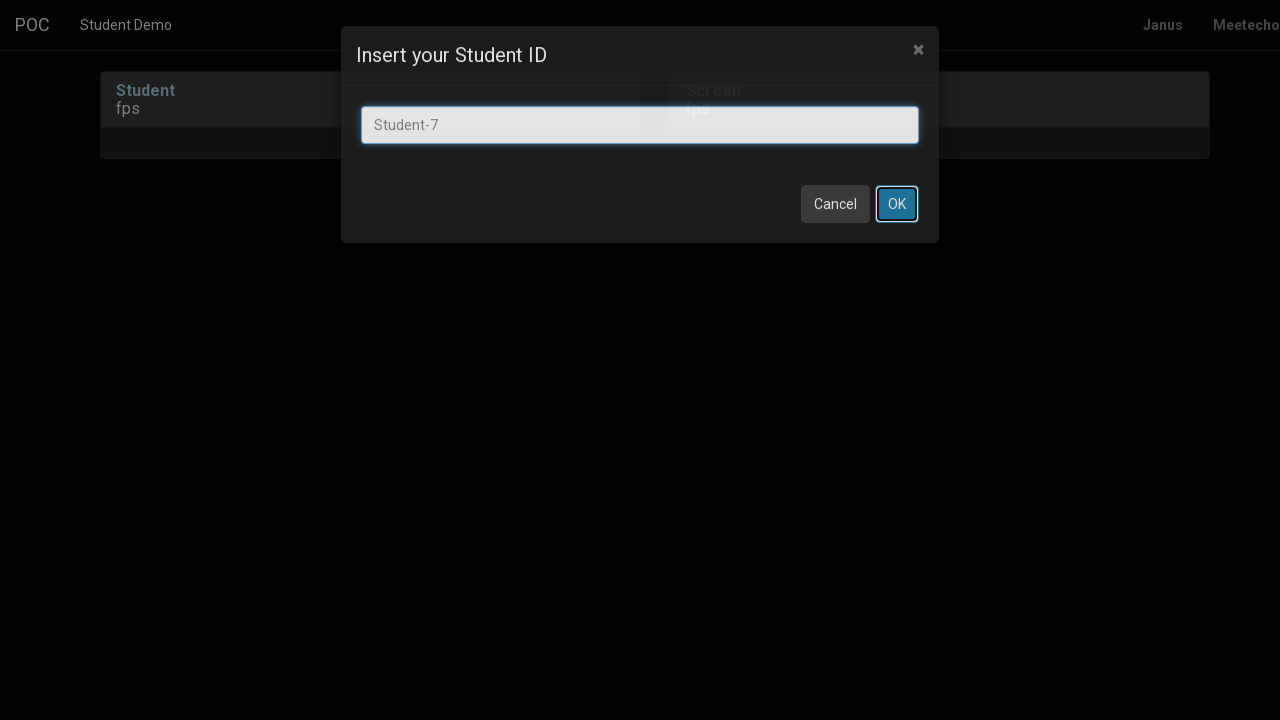

Waited 8 seconds for page to process
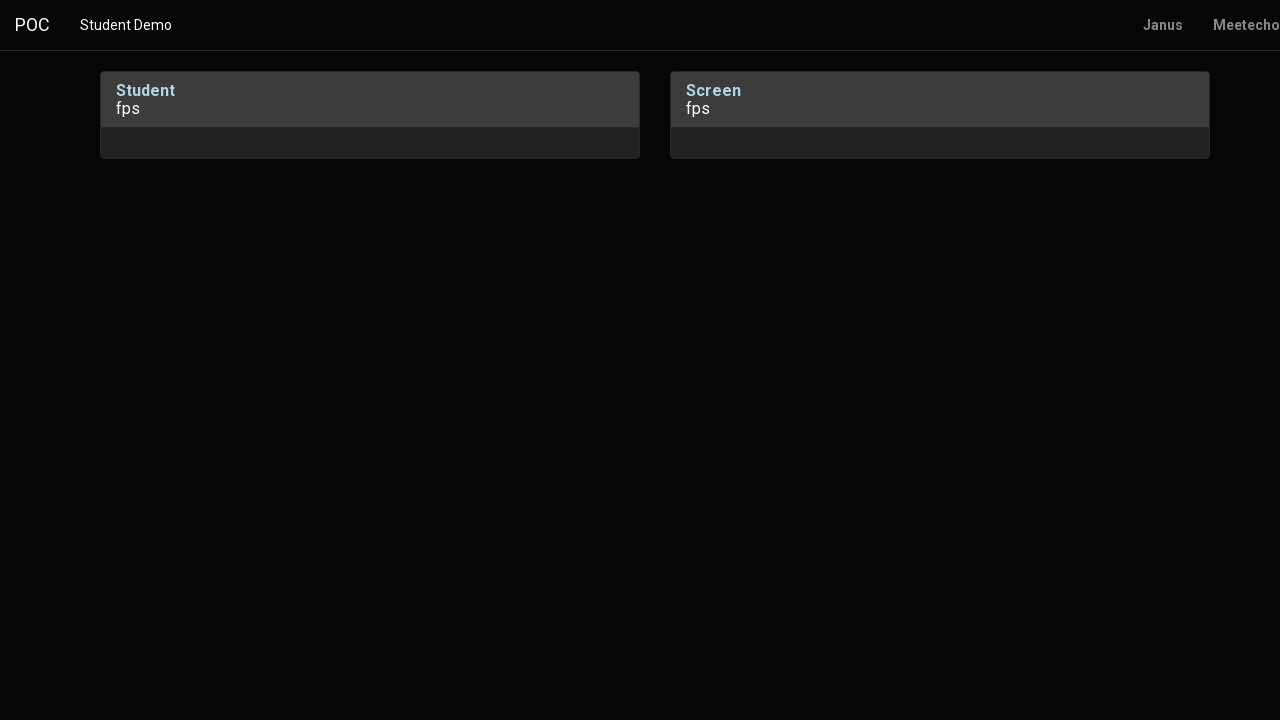

Pressed Tab to navigate in permission dialog
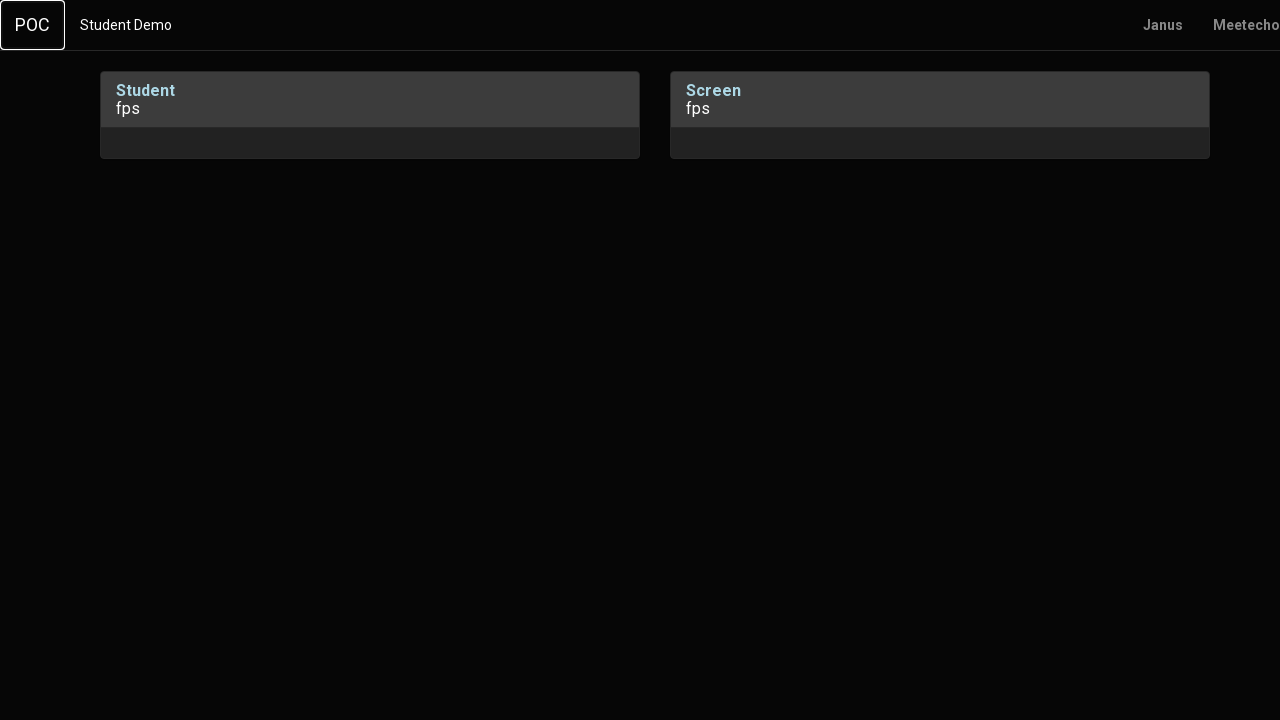

Waited 1 second for dialog response
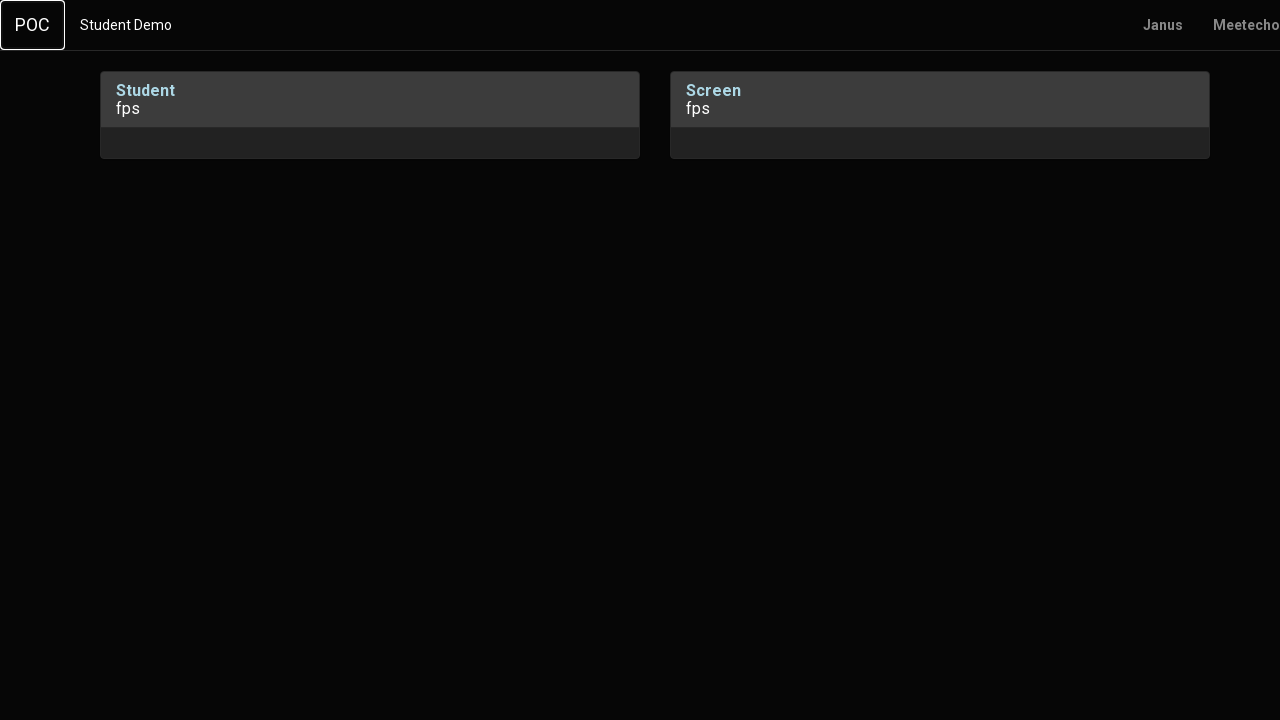

Pressed Enter to confirm first permission dialog
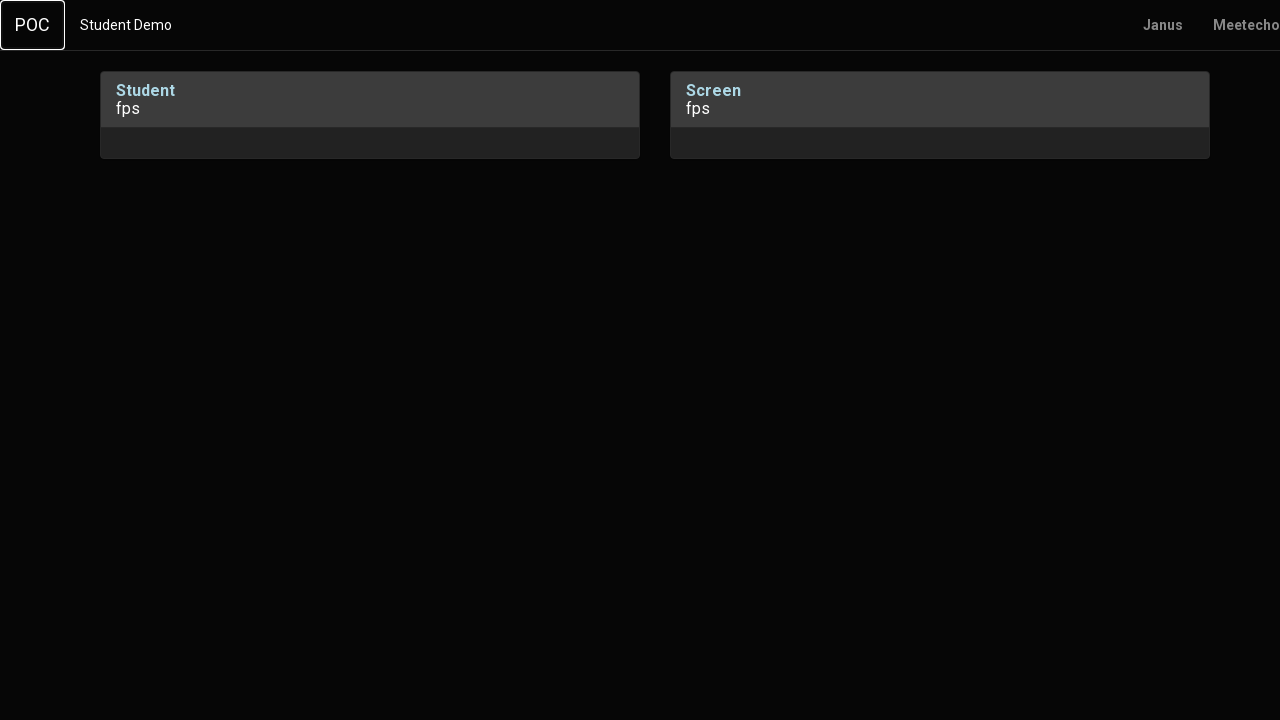

Waited 2 seconds for first permission to be processed
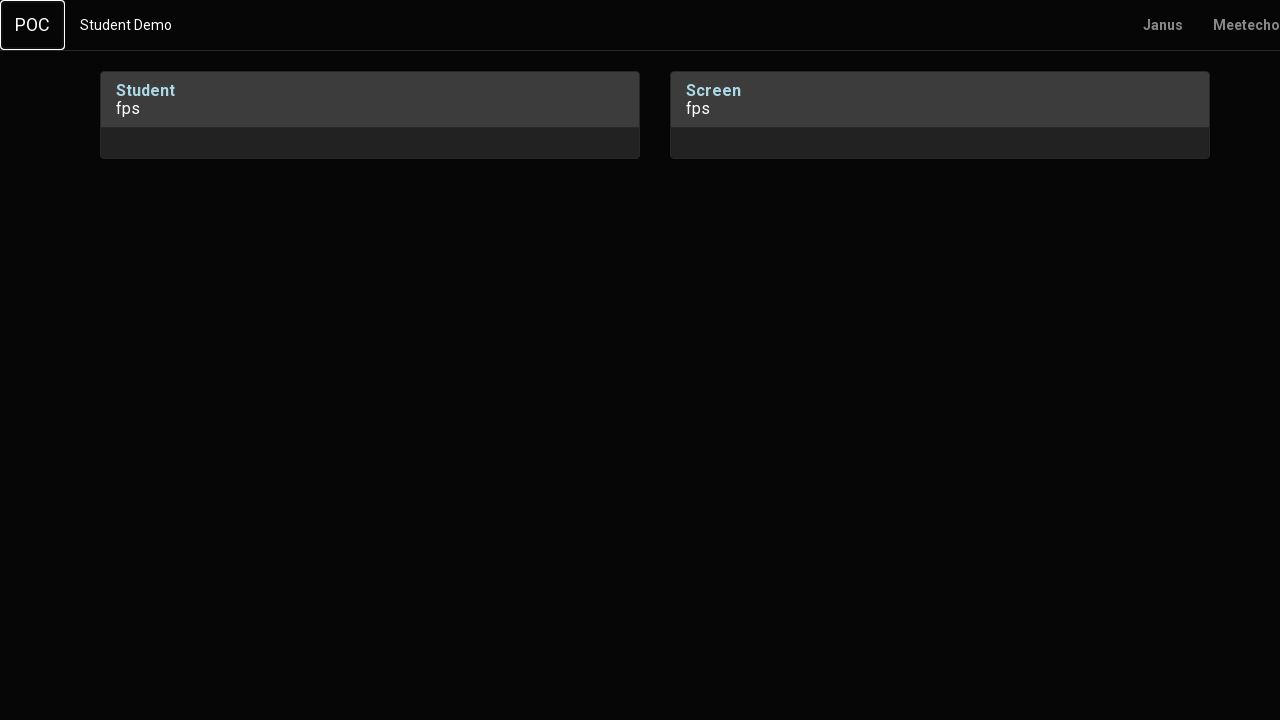

Pressed Tab to navigate to next permission dialog
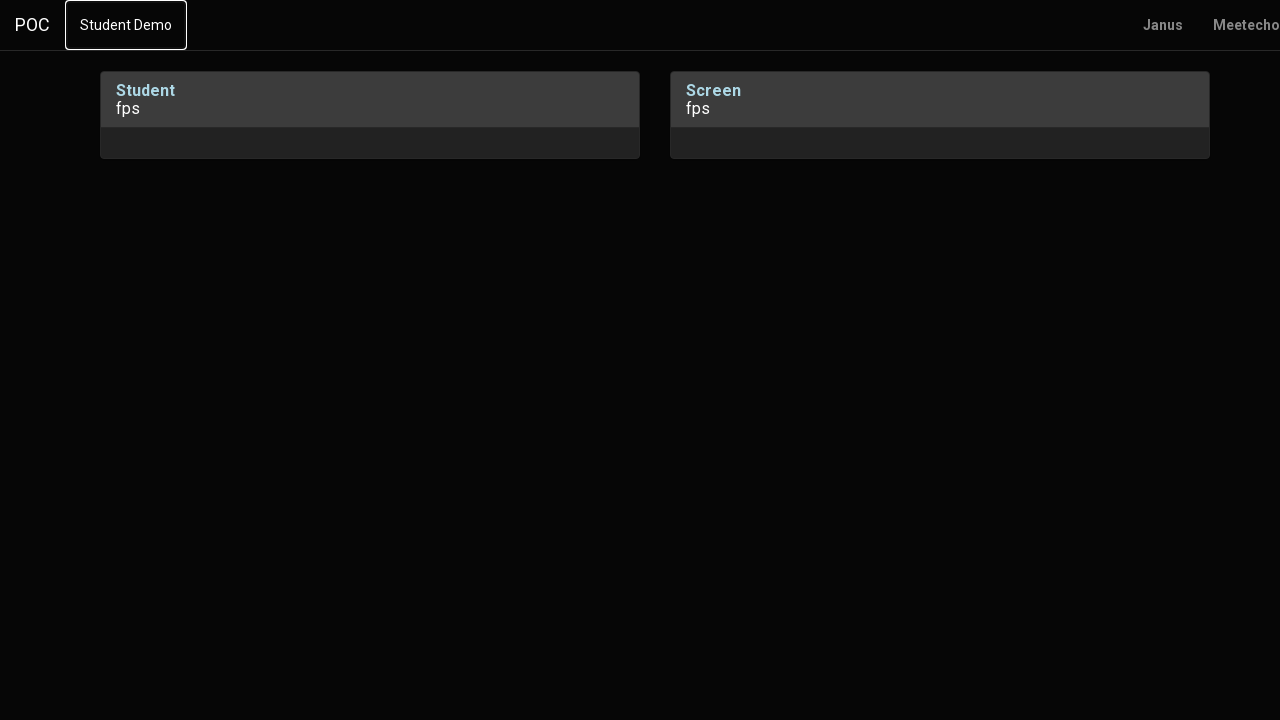

Waited 1 second for dialog response
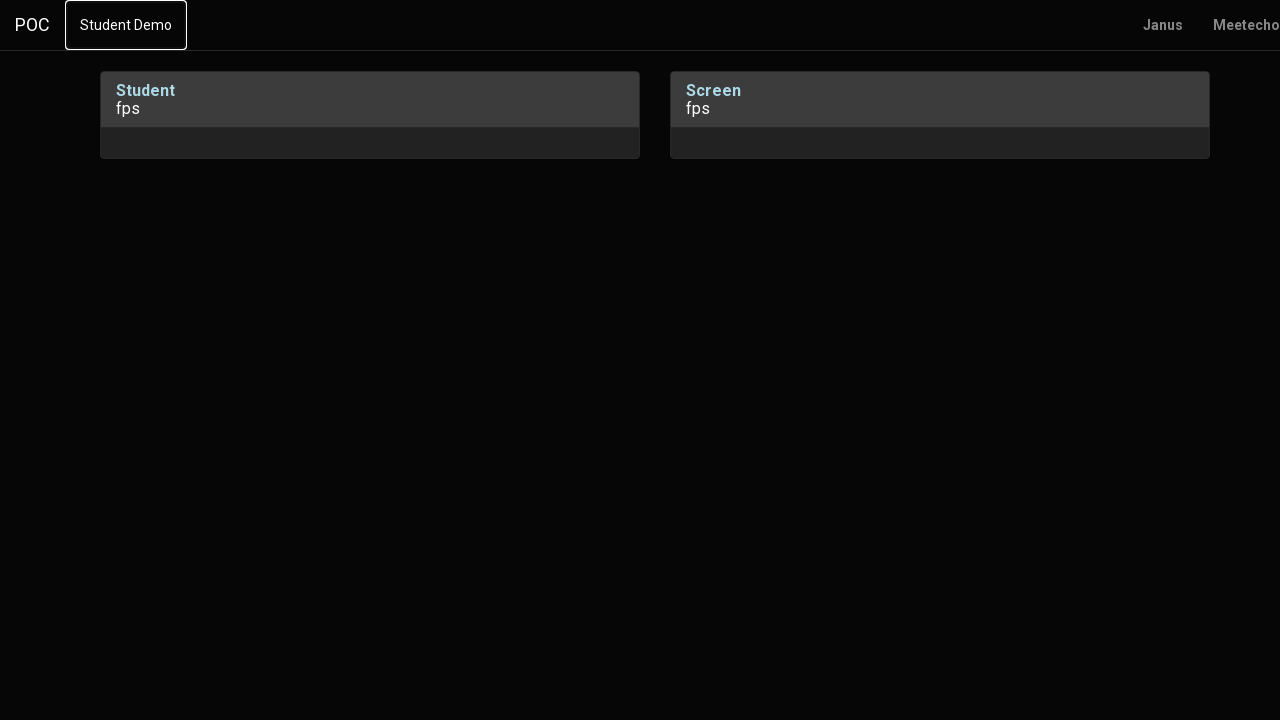

Pressed Tab again to navigate further
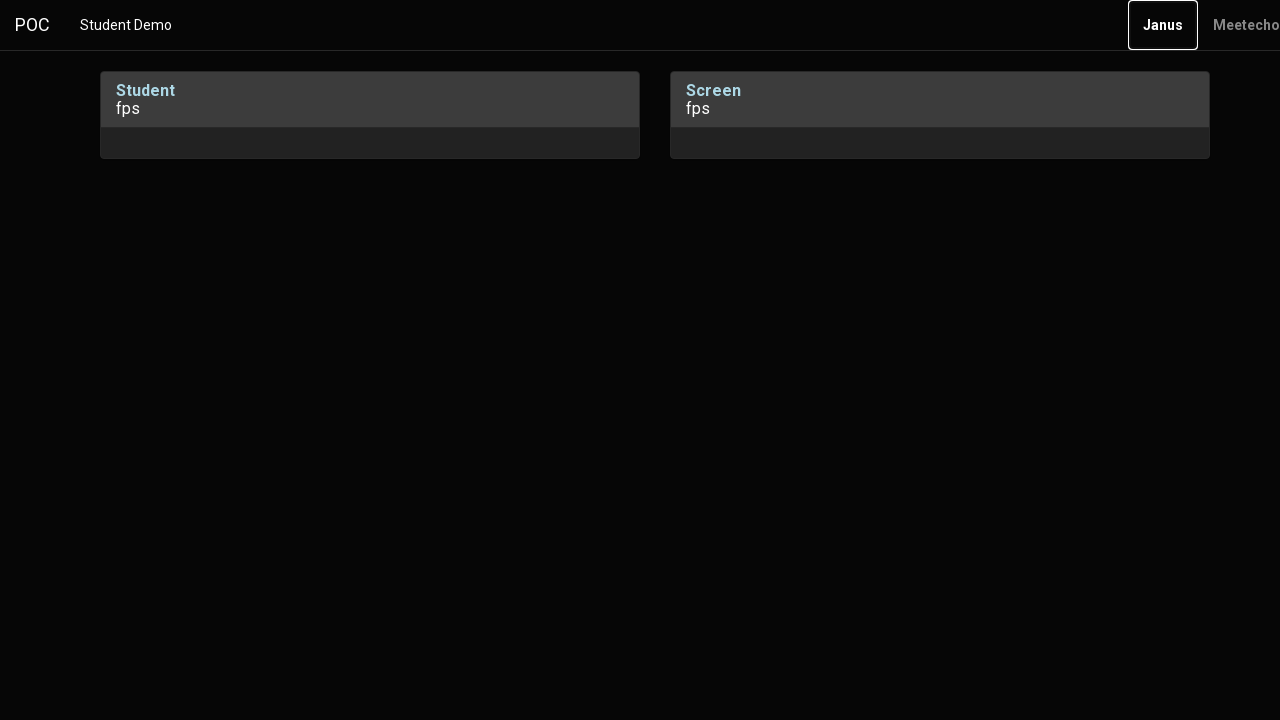

Waited 2 seconds for dialog navigation
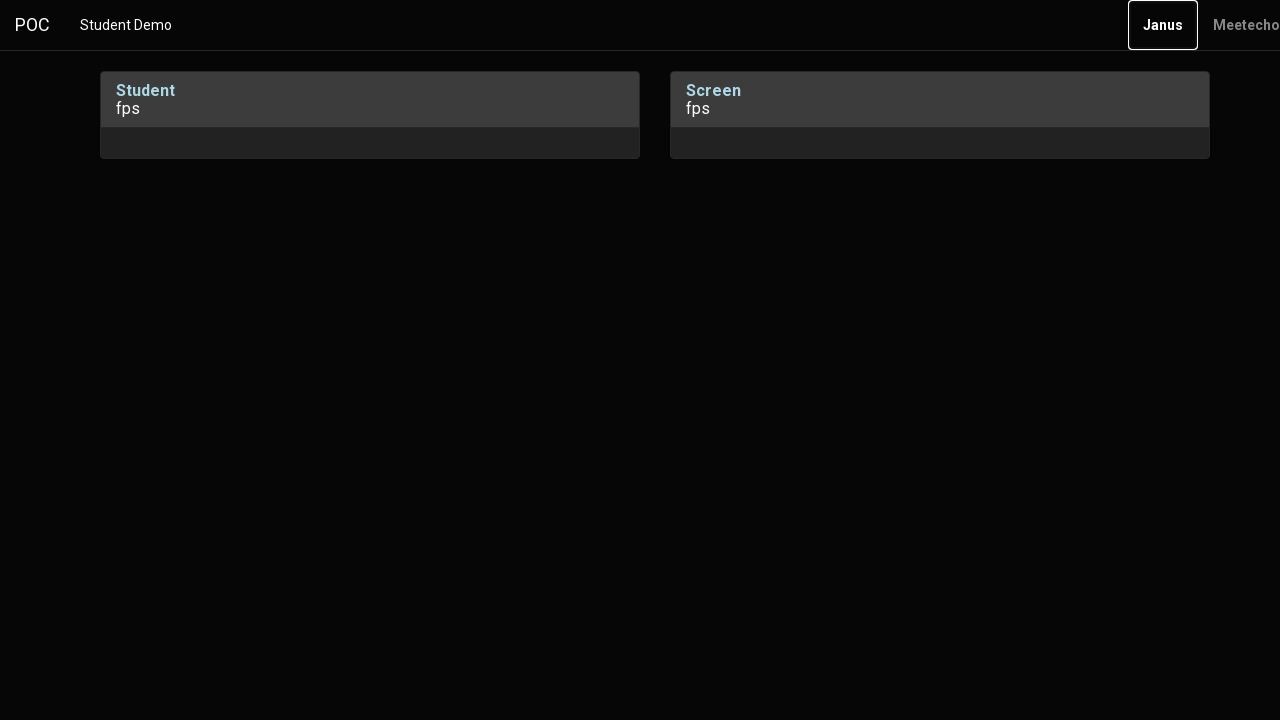

Pressed Enter to confirm second permission dialog
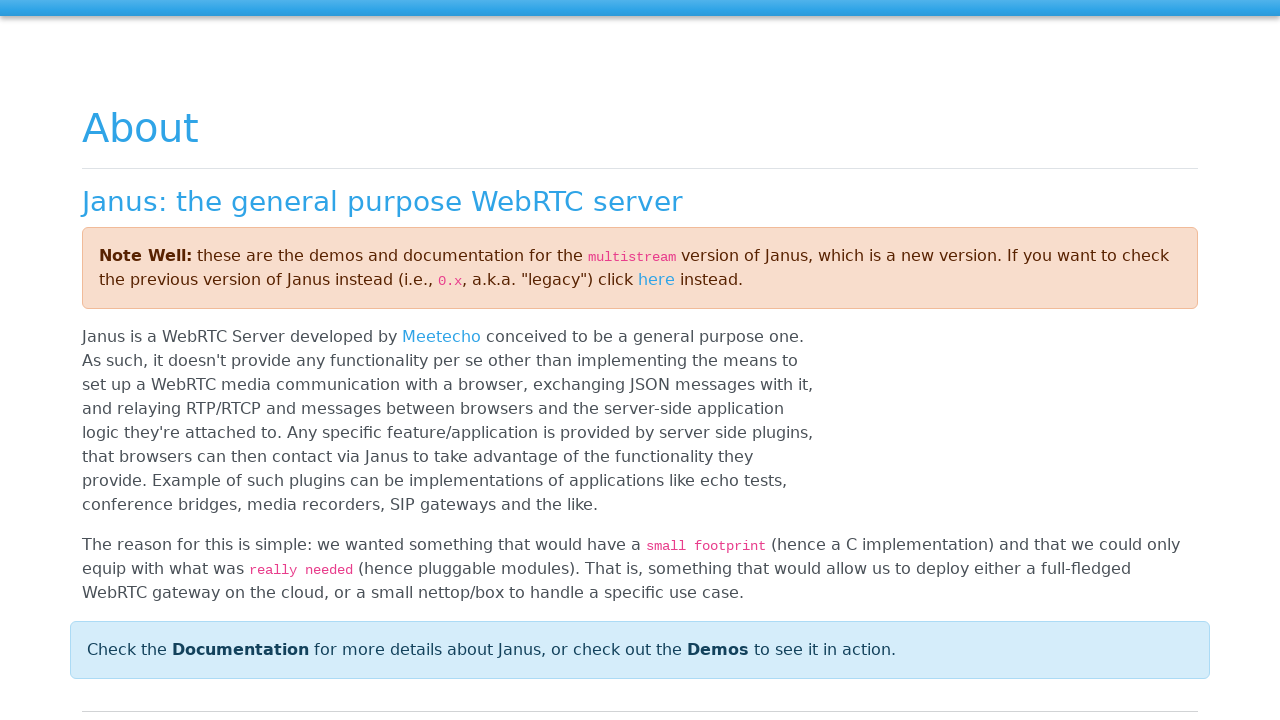

Waited 5 seconds for video session to be established
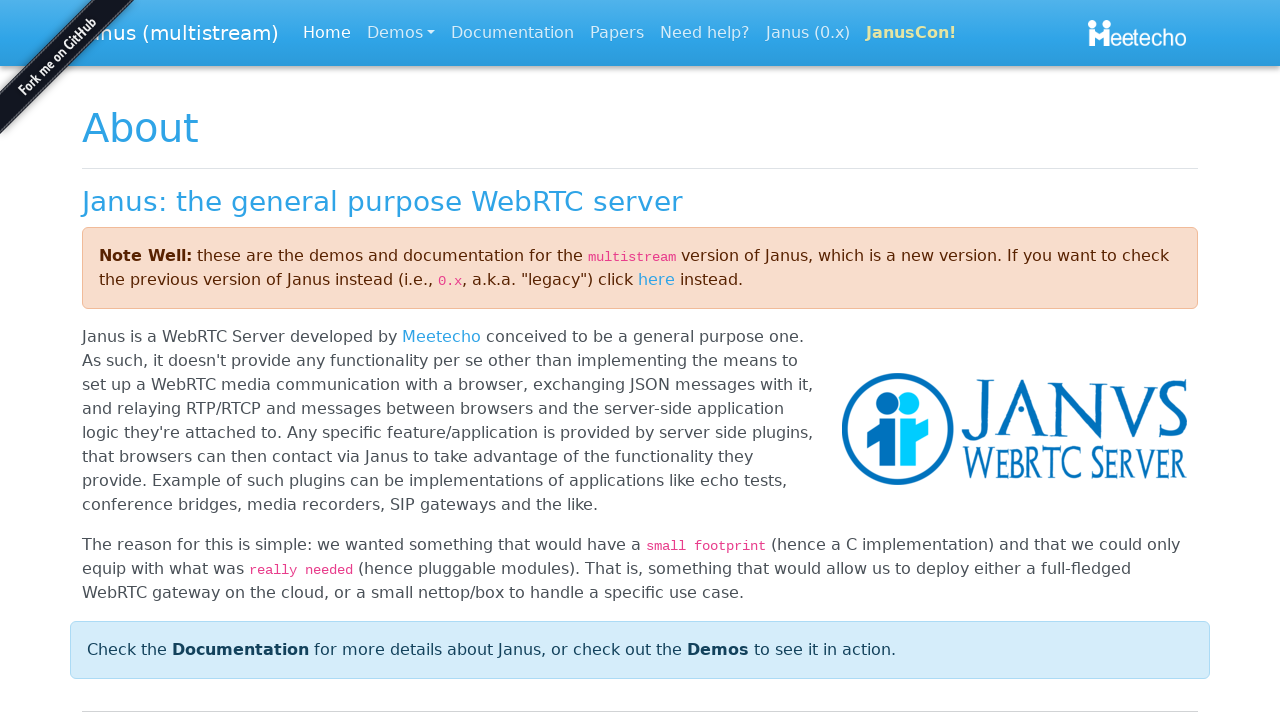

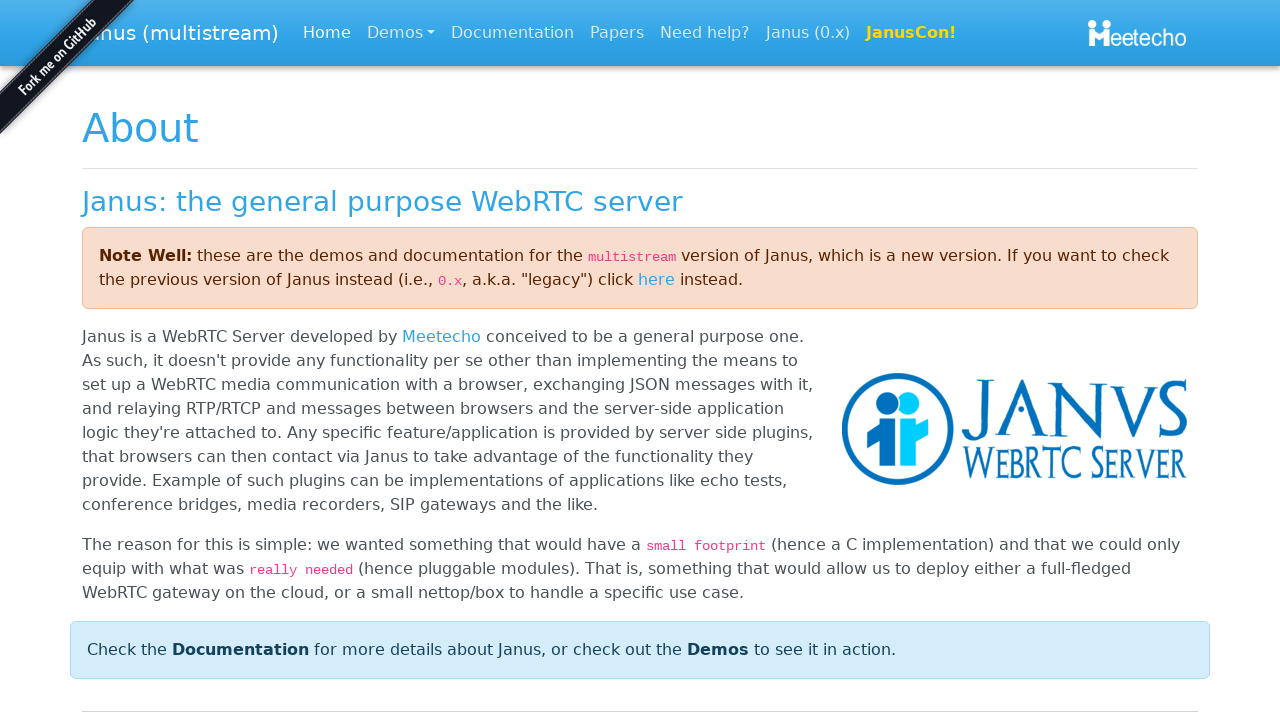